Opens the teacher page of Fu Jen University's Information Management graduate student system and verifies the page title, teacher section header, and presence of teacher cards

Starting URL: https://fju-benwu.github.io/agile2025/teacher

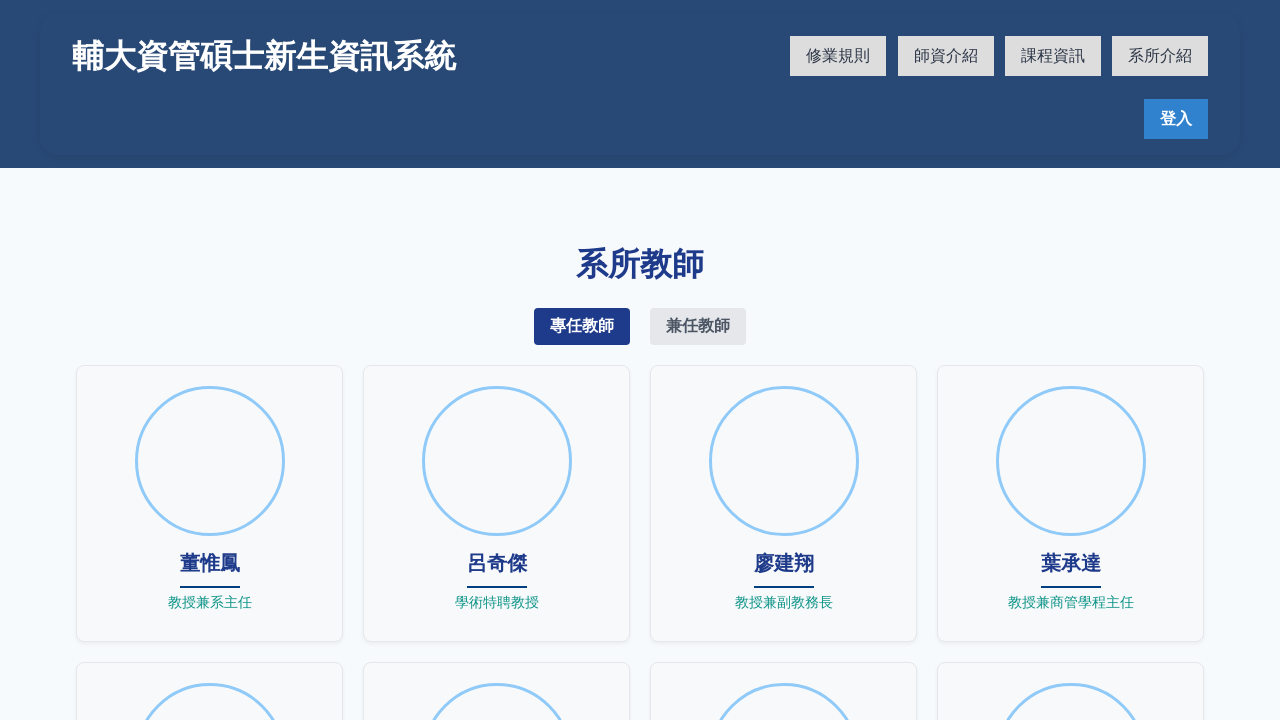

Verified page title is '輔大資管碩士新生資訊系統'
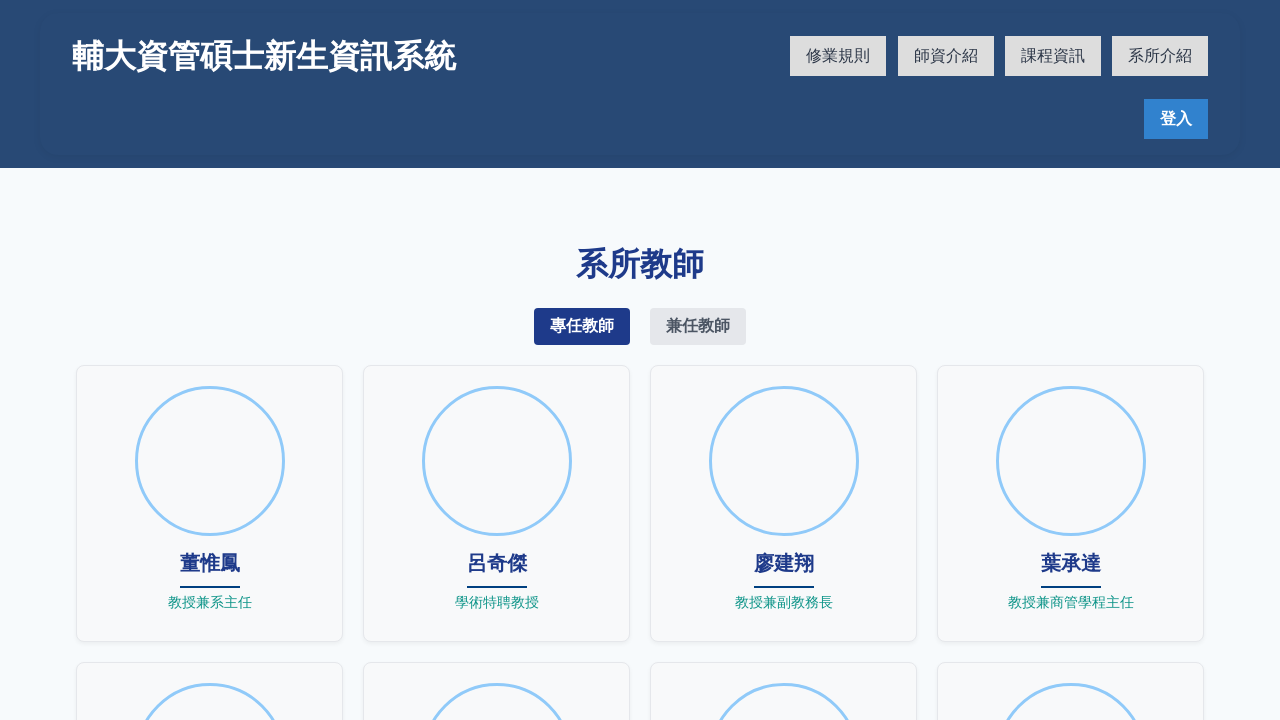

Teacher section header loaded
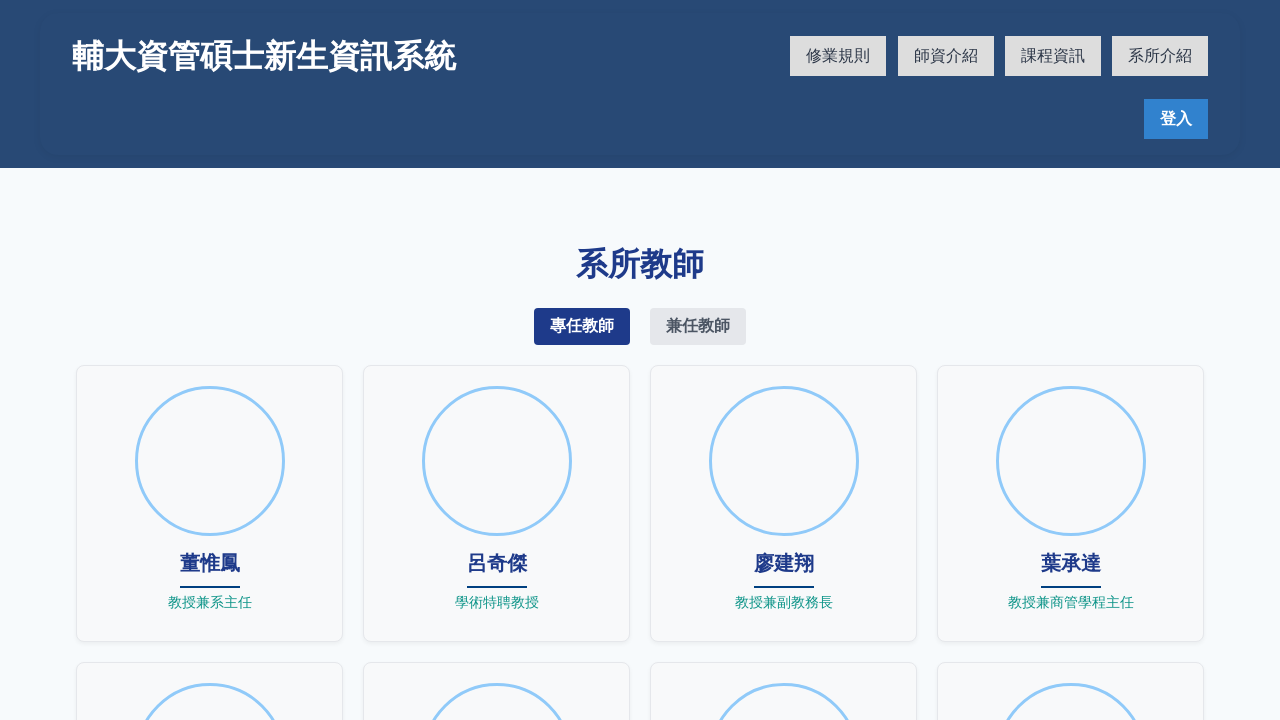

Verified teacher section header text is '系所教師'
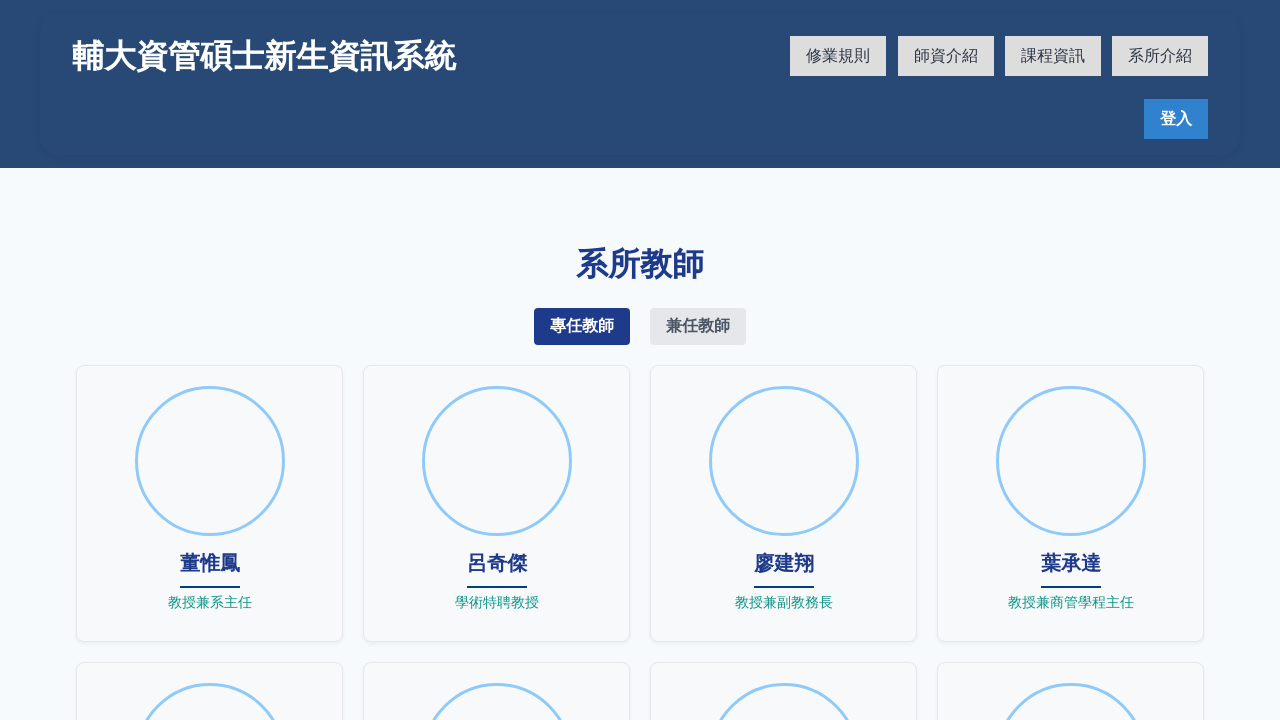

First teacher card loaded
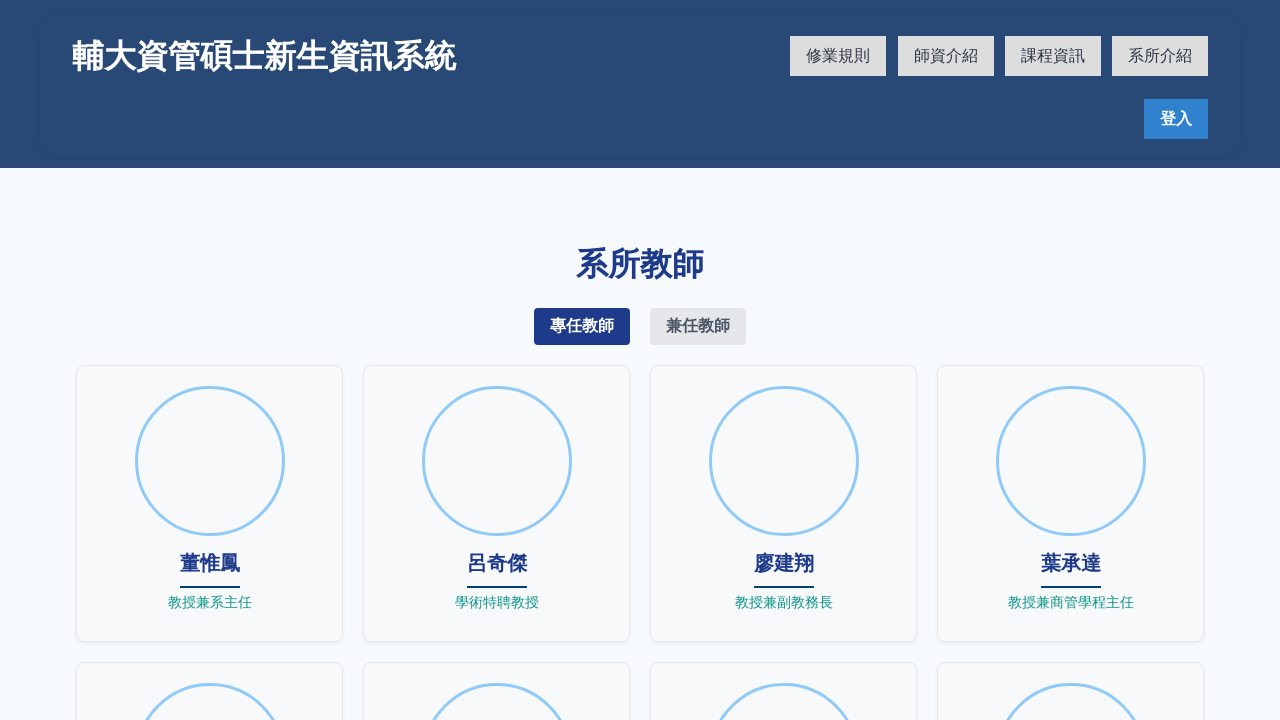

Verified at least one teacher card is present on the page
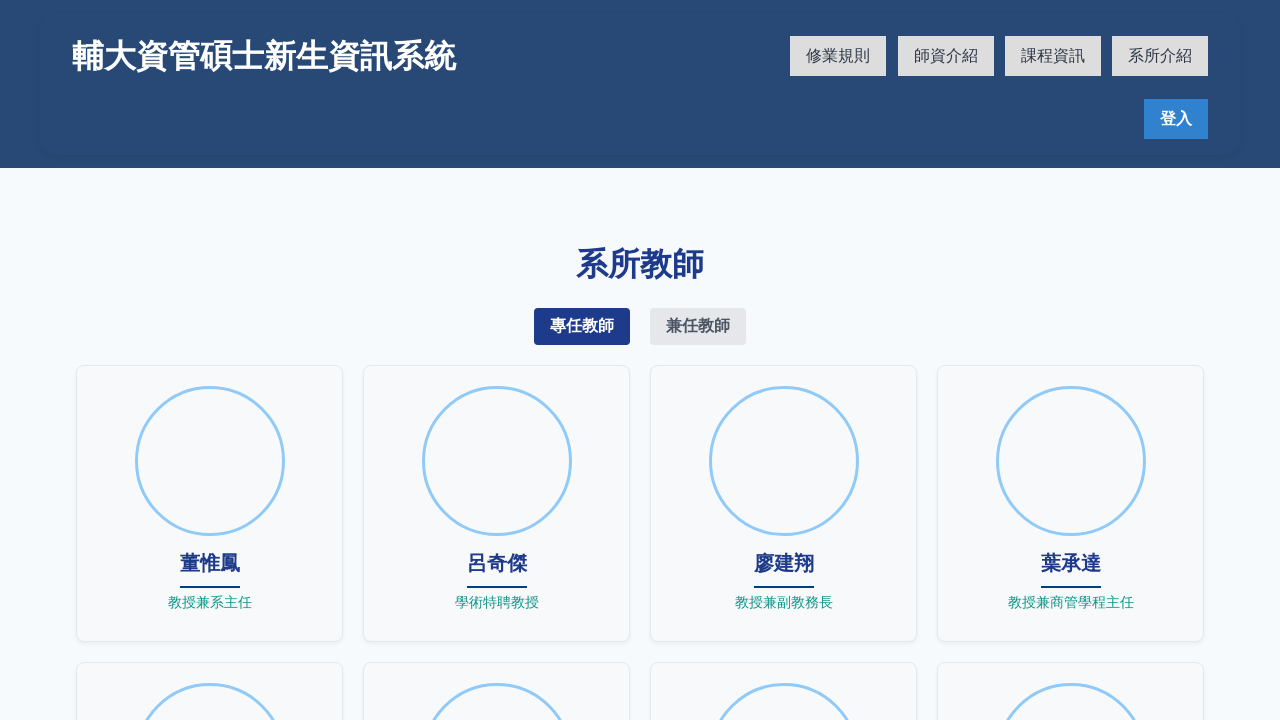

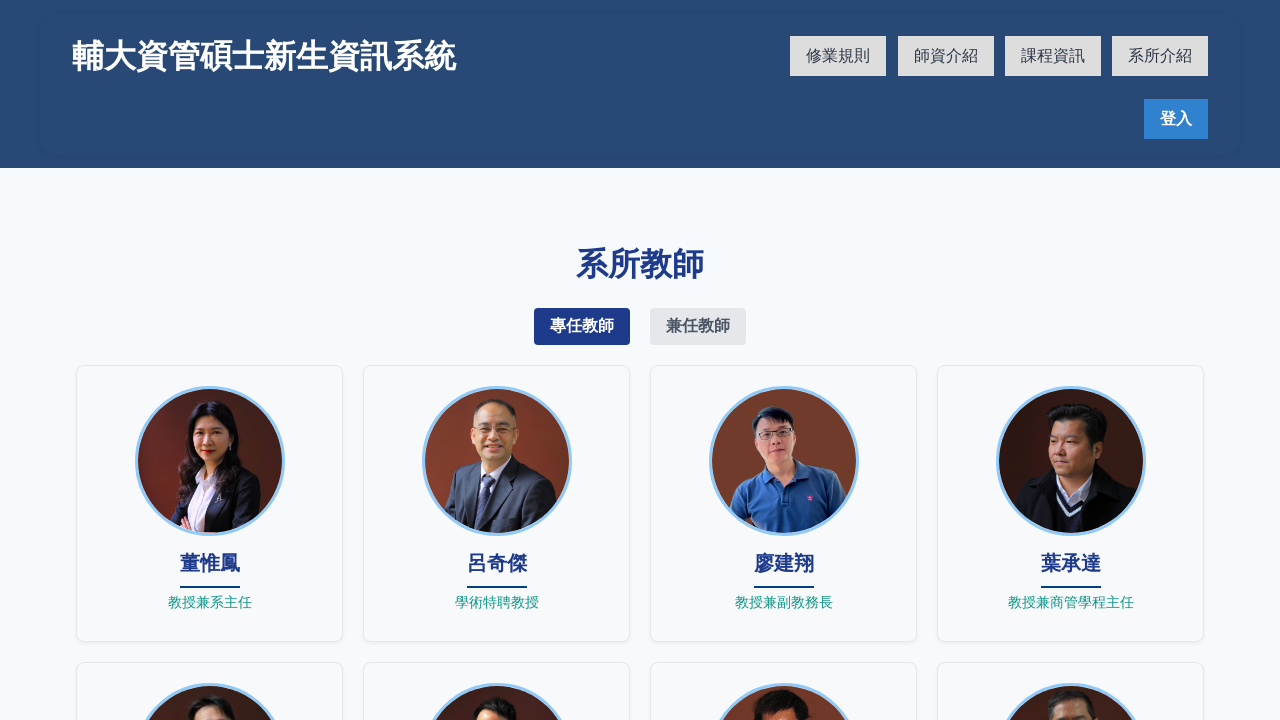